Tests that clicking the first accordion panel in the FAQ section expands and shows its content

Starting URL: https://qa-scooter.praktikum-services.ru/

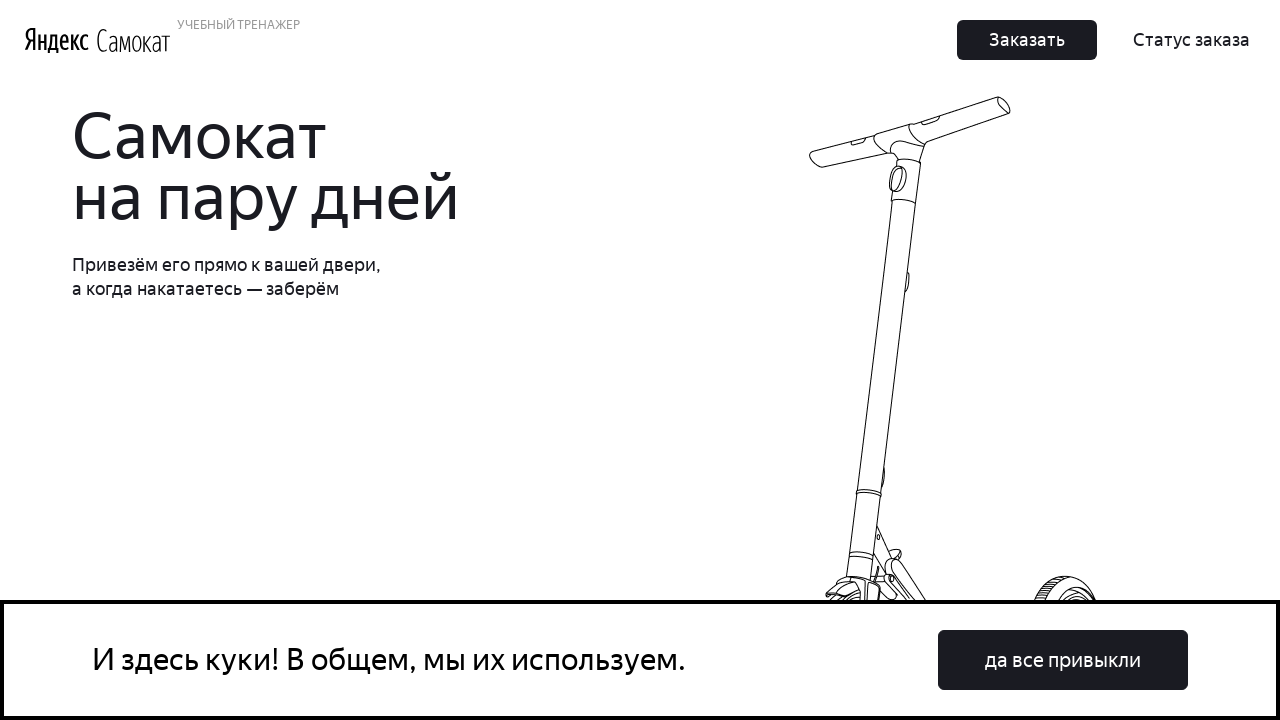

Scrolled to FAQ section
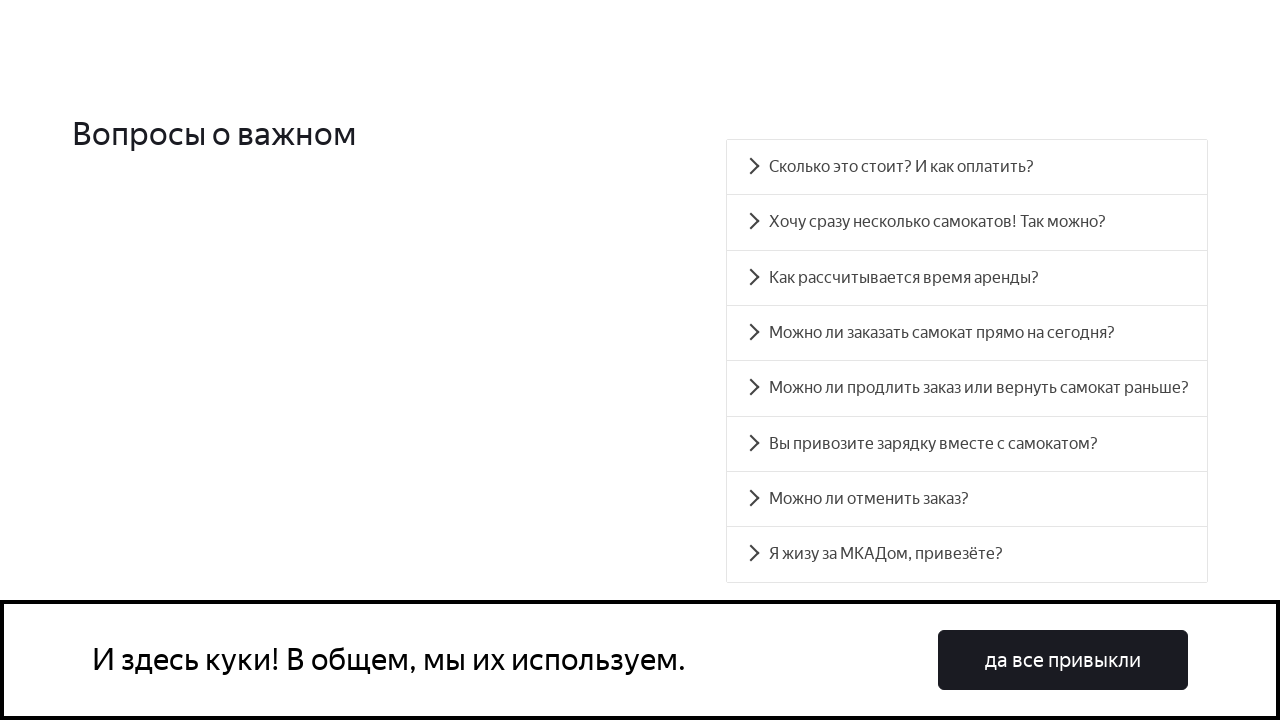

Clicked the first accordion panel at (967, 167) on .accordion__button >> nth=0
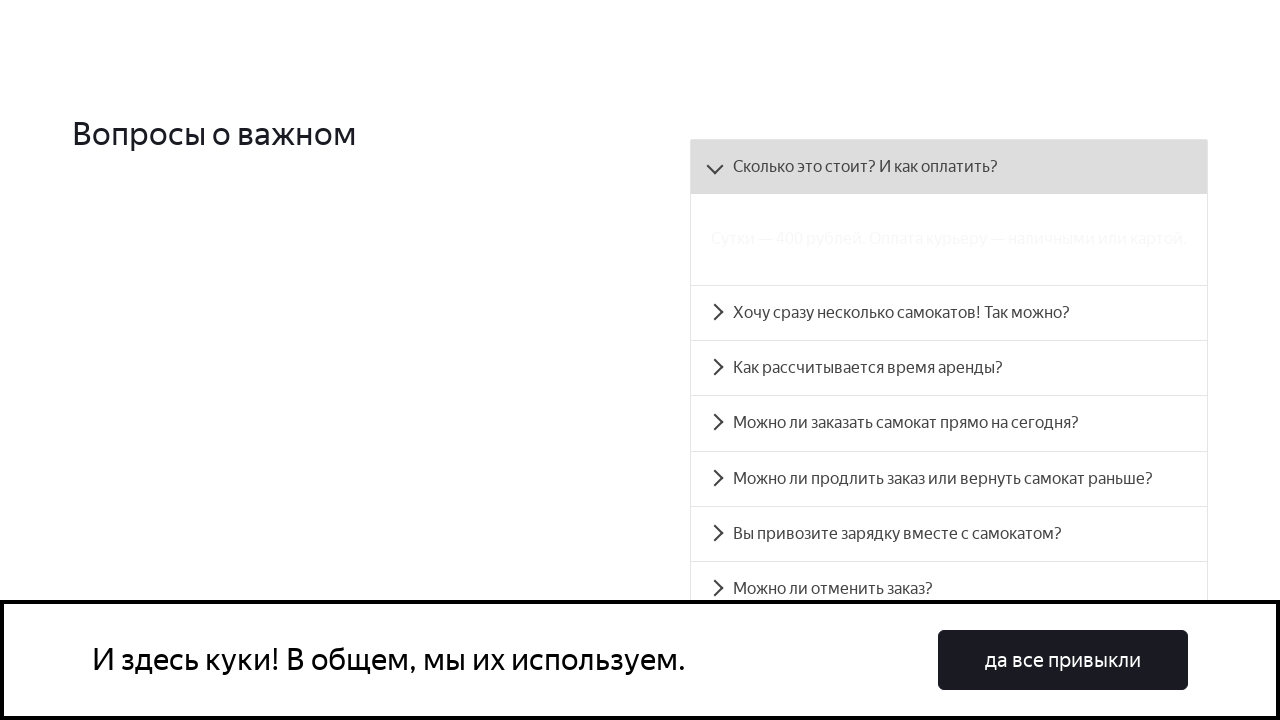

First accordion panel content is now visible
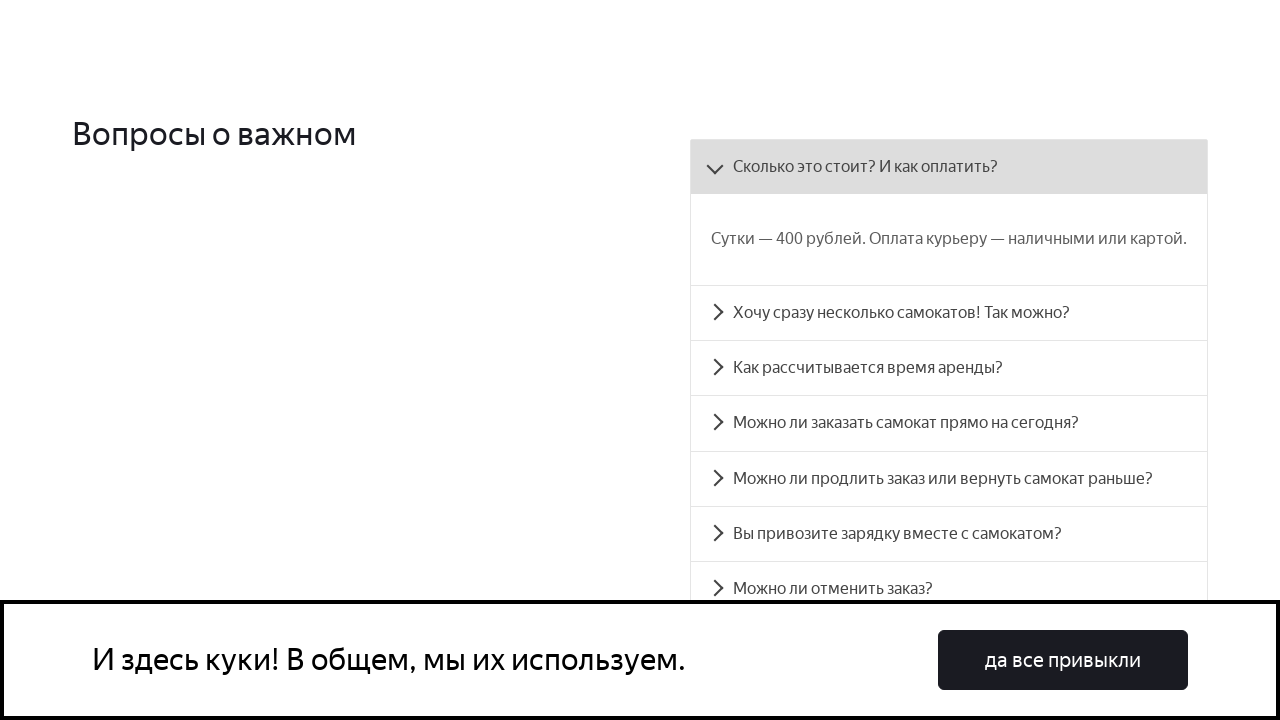

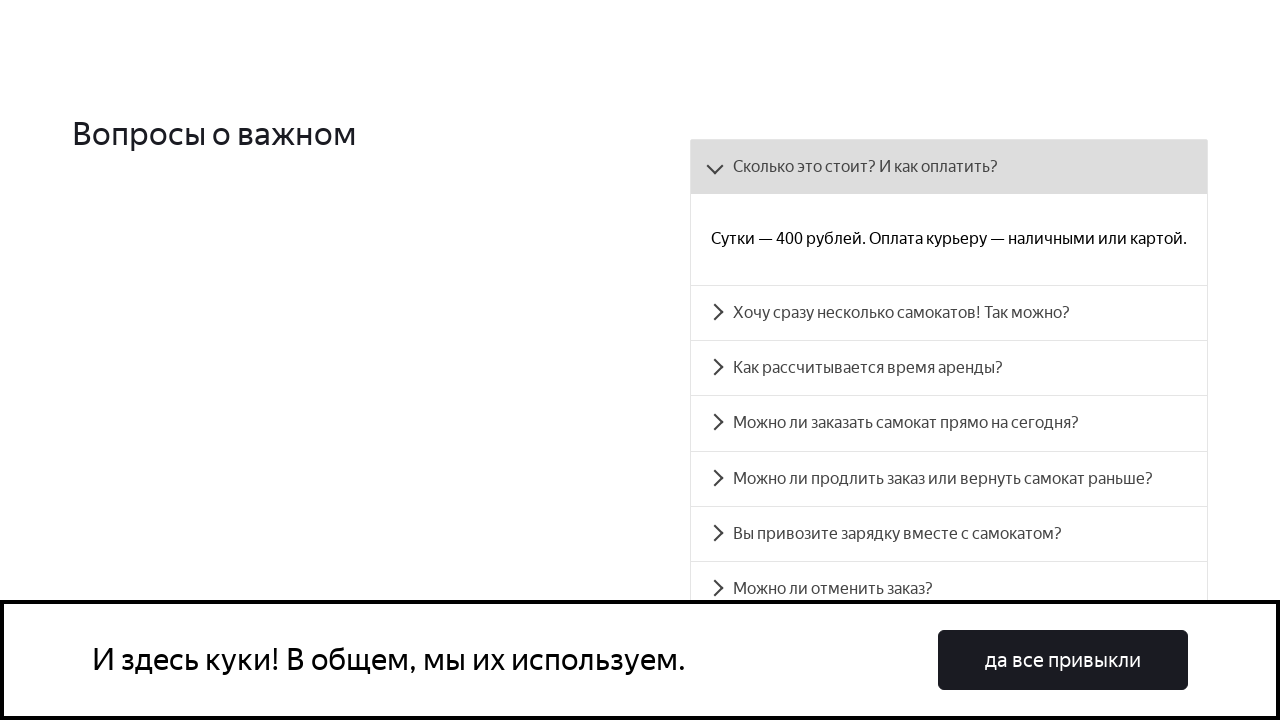